Tests the contact form on Parabank by navigating to the contact page and submitting a message with name, email, phone, and message fields

Starting URL: https://parabank.parasoft.com/

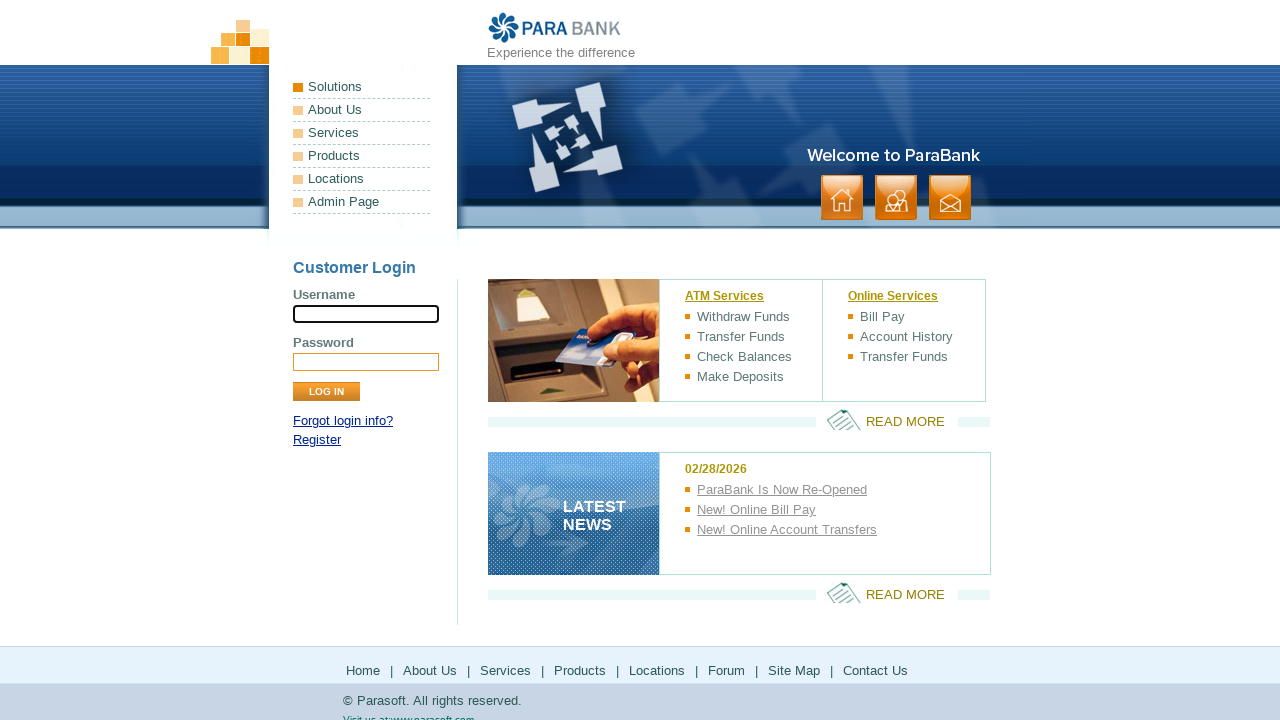

Clicked on contact link at (950, 198) on a:has-text('contact')
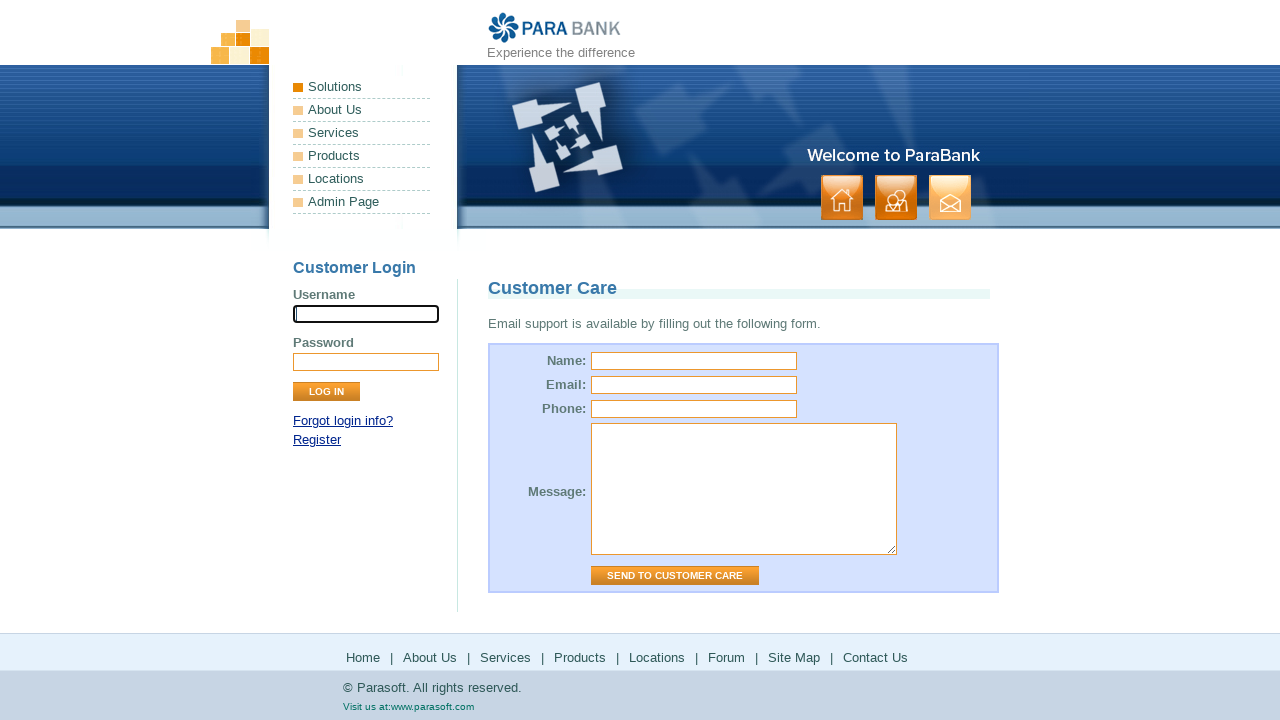

Contact form page loaded
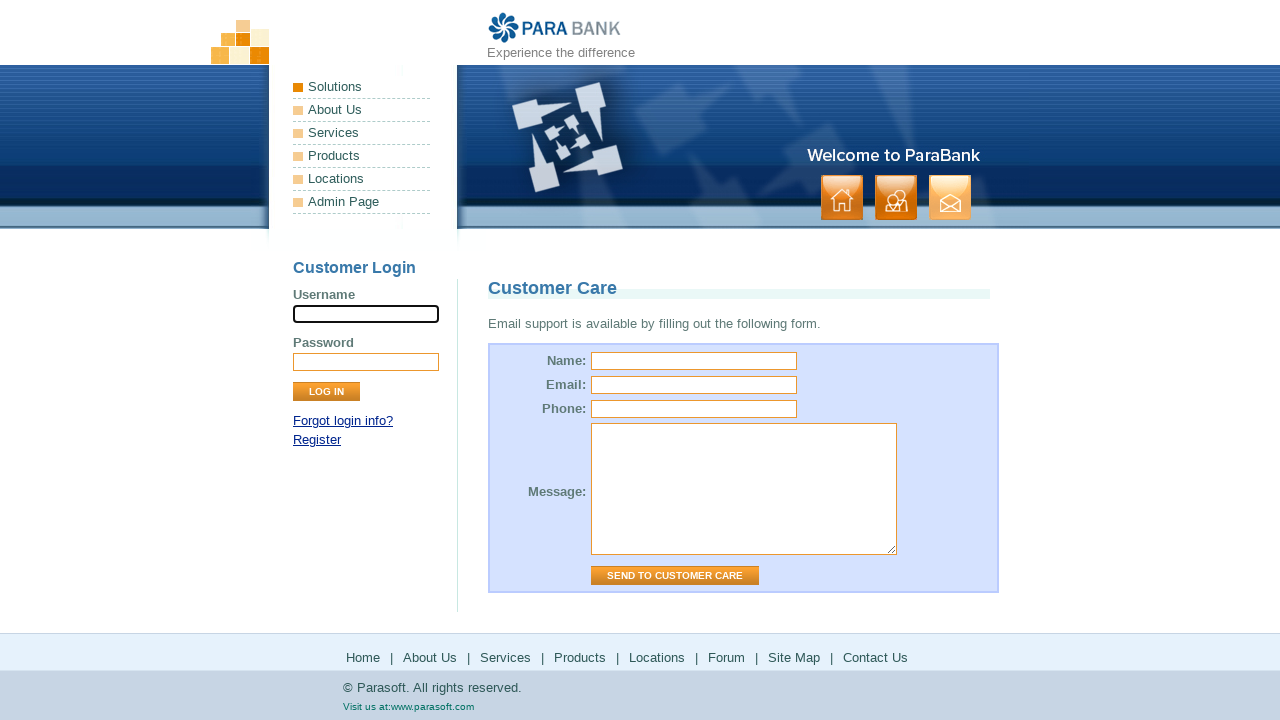

Filled name field with 'JohnDoe2024' on input[name='name']
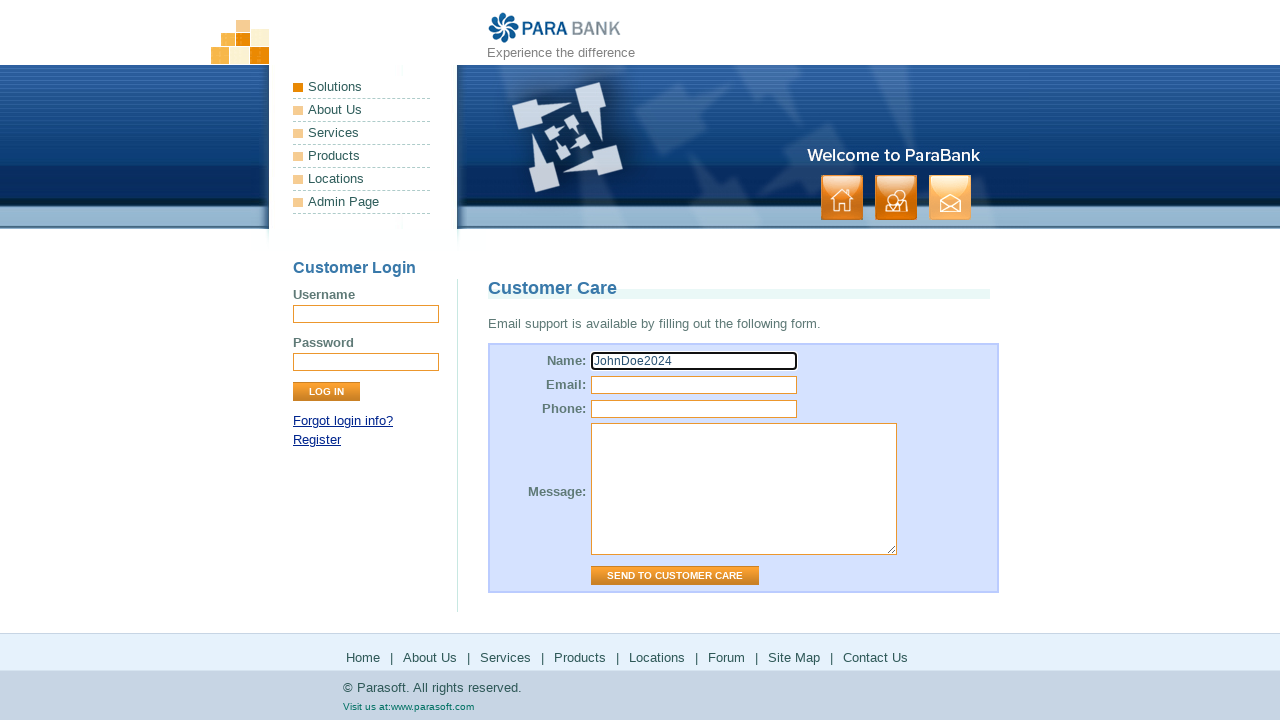

Filled email field with 'johndoe2024@example.com' on input[name='email']
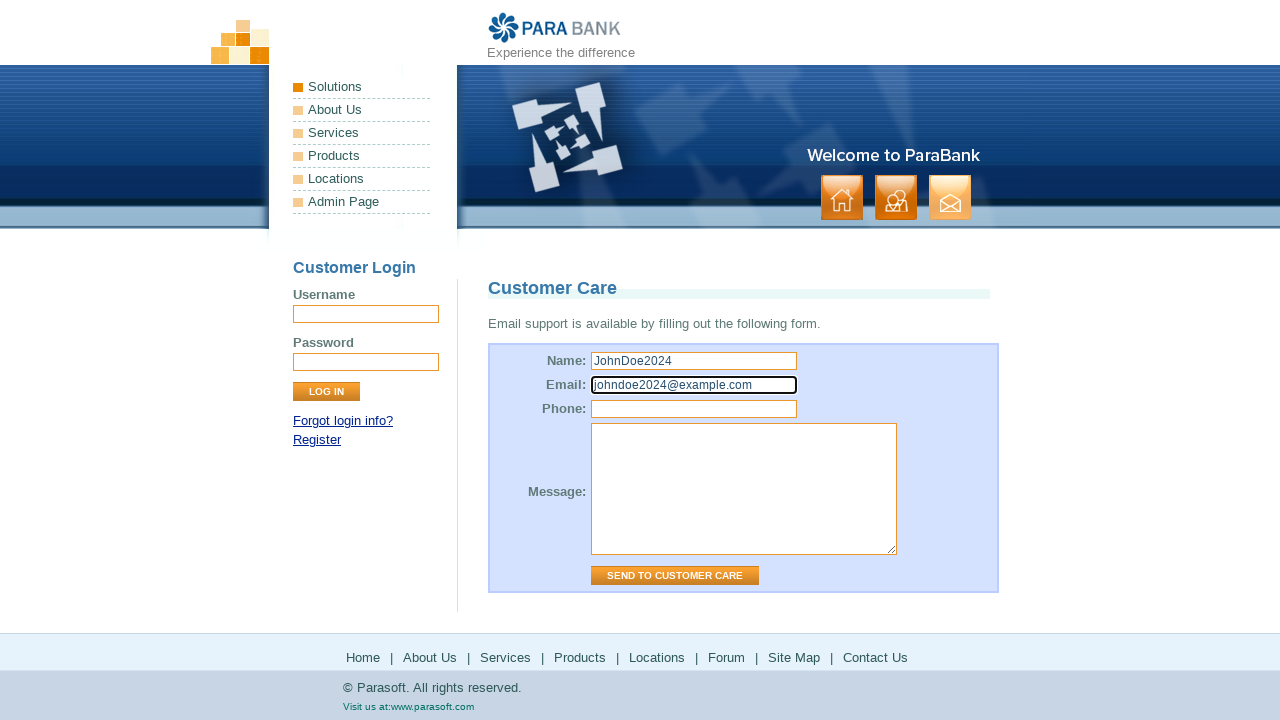

Filled phone field with '5551234567' on input[name='phone']
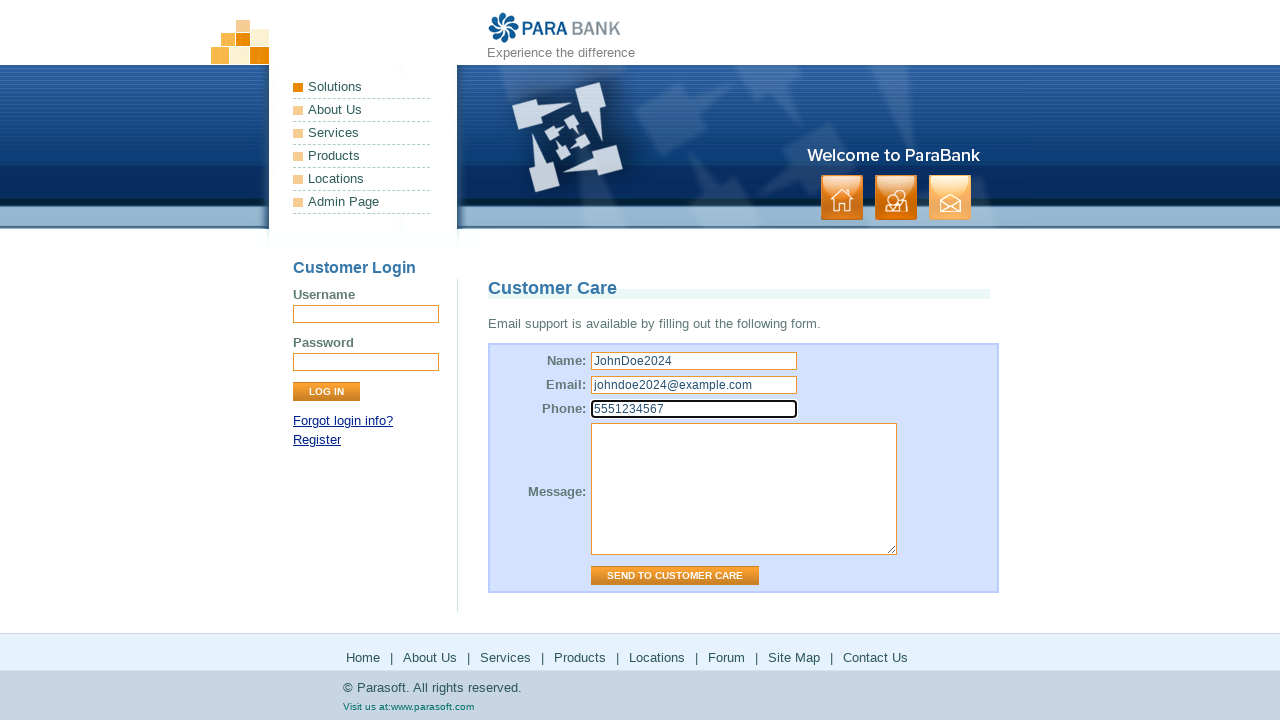

Filled message field with 'This is a test inquiry message' on textarea[name='message']
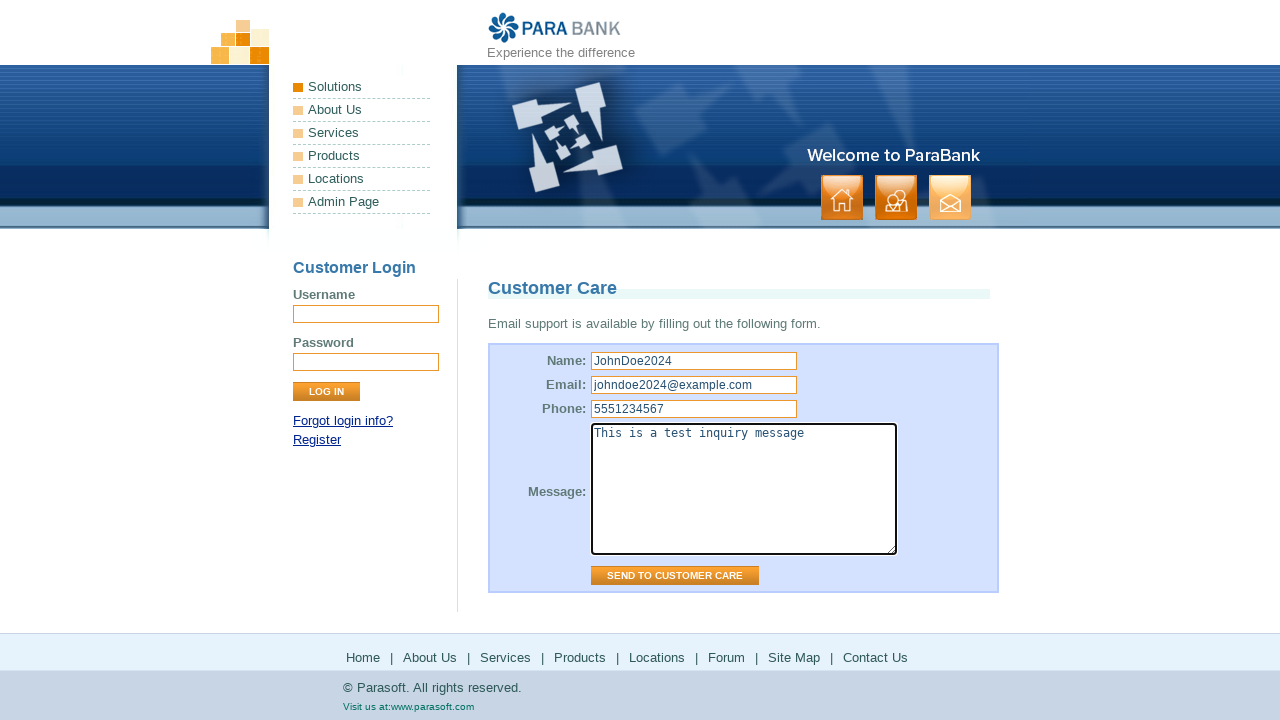

Clicked submit button to send contact form at (675, 576) on #contactForm input.button
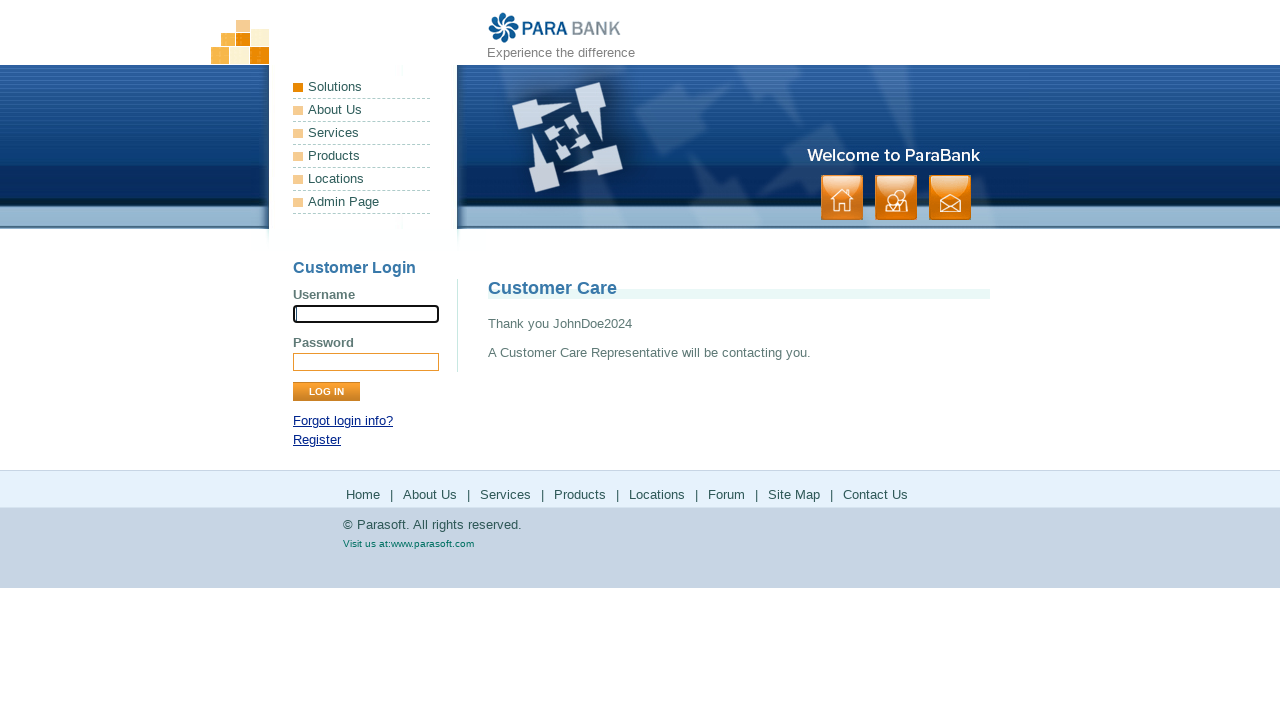

Contact form submission confirmation message appeared
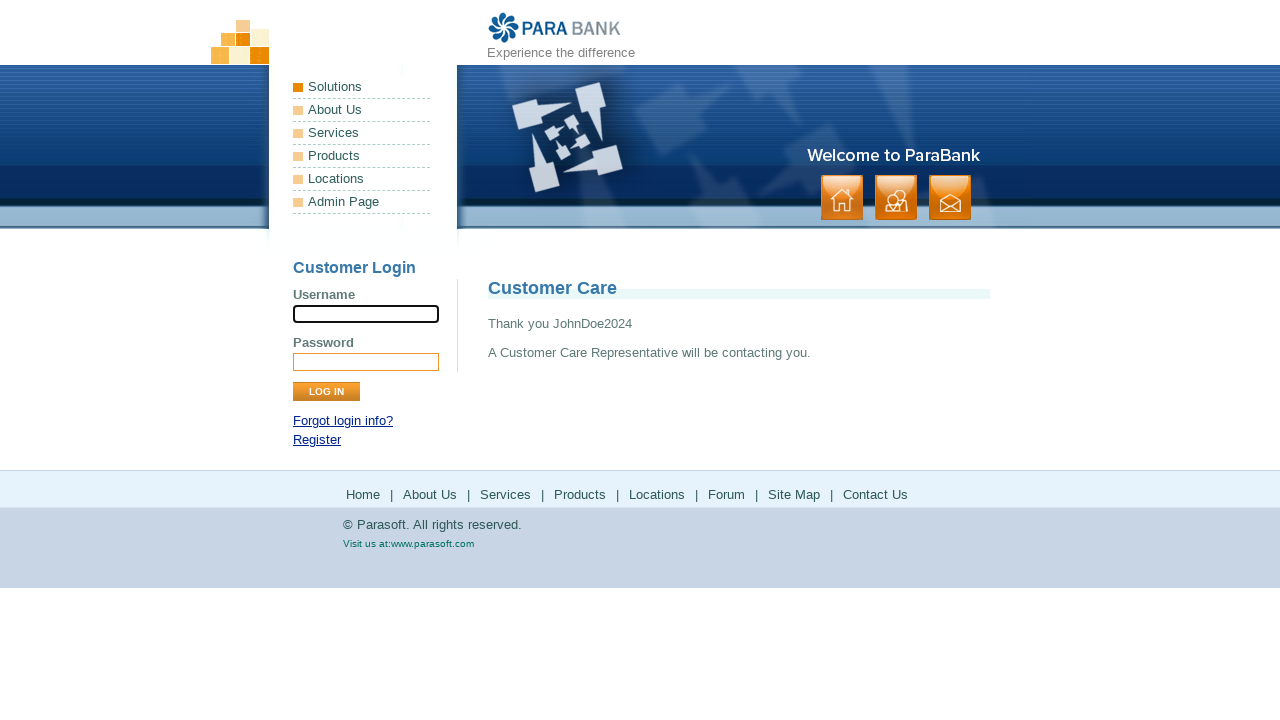

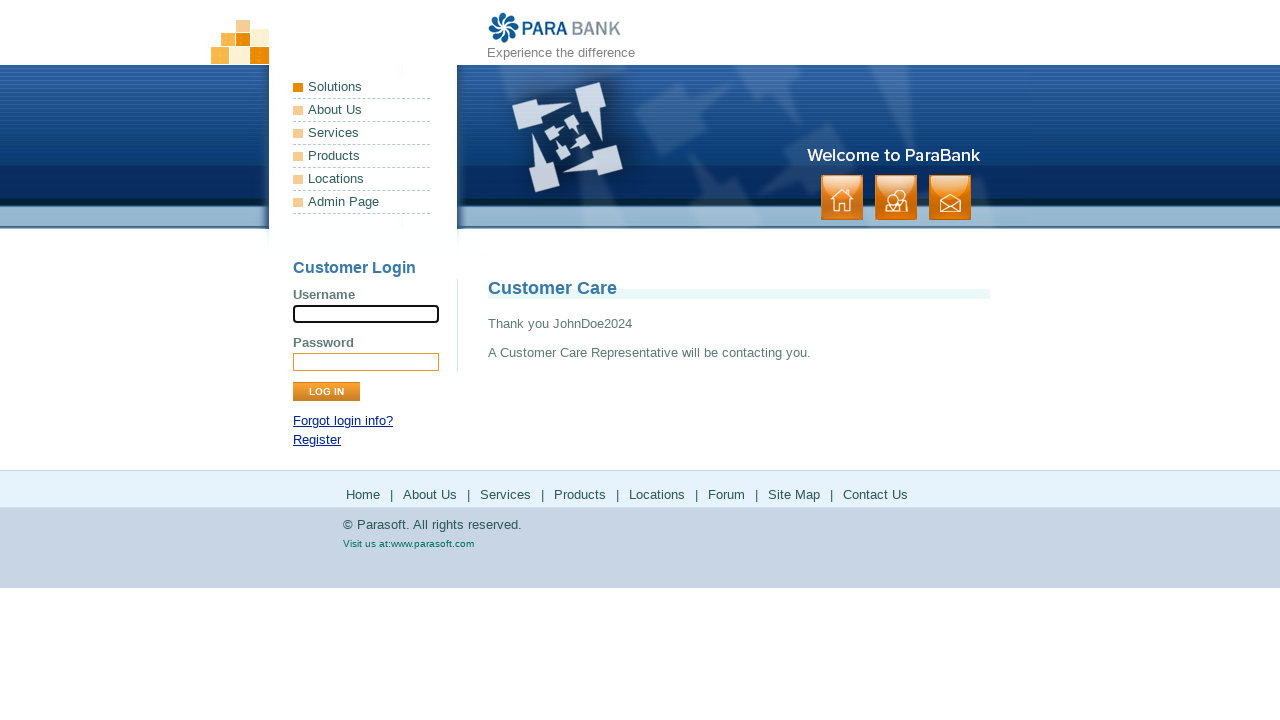